Tests checkbox functionality by clicking the first checkbox, verifying it's selected, then unchecking it and verifying it's deselected, and finally counting the total number of checkboxes on the page.

Starting URL: https://rahulshettyacademy.com/AutomationPractice/

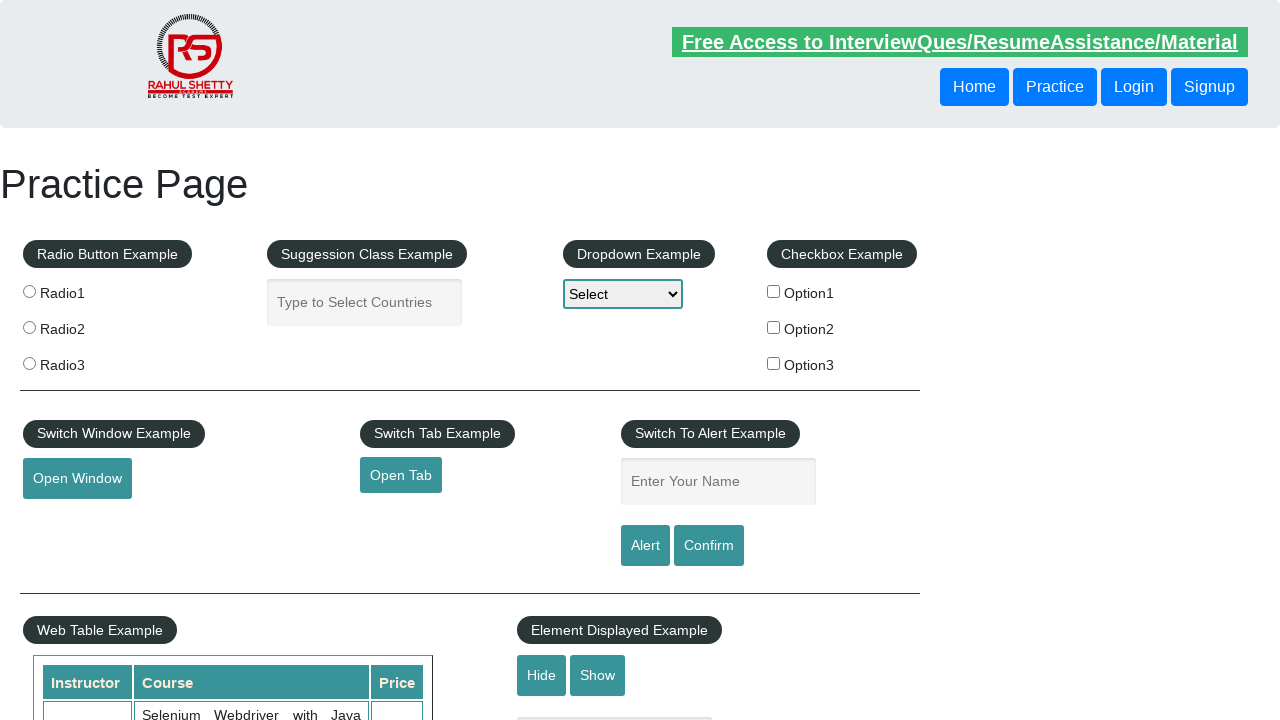

Clicked the first checkbox (option1) to select it at (774, 291) on xpath=//div[@id='checkbox-example']//input[@value='option1']
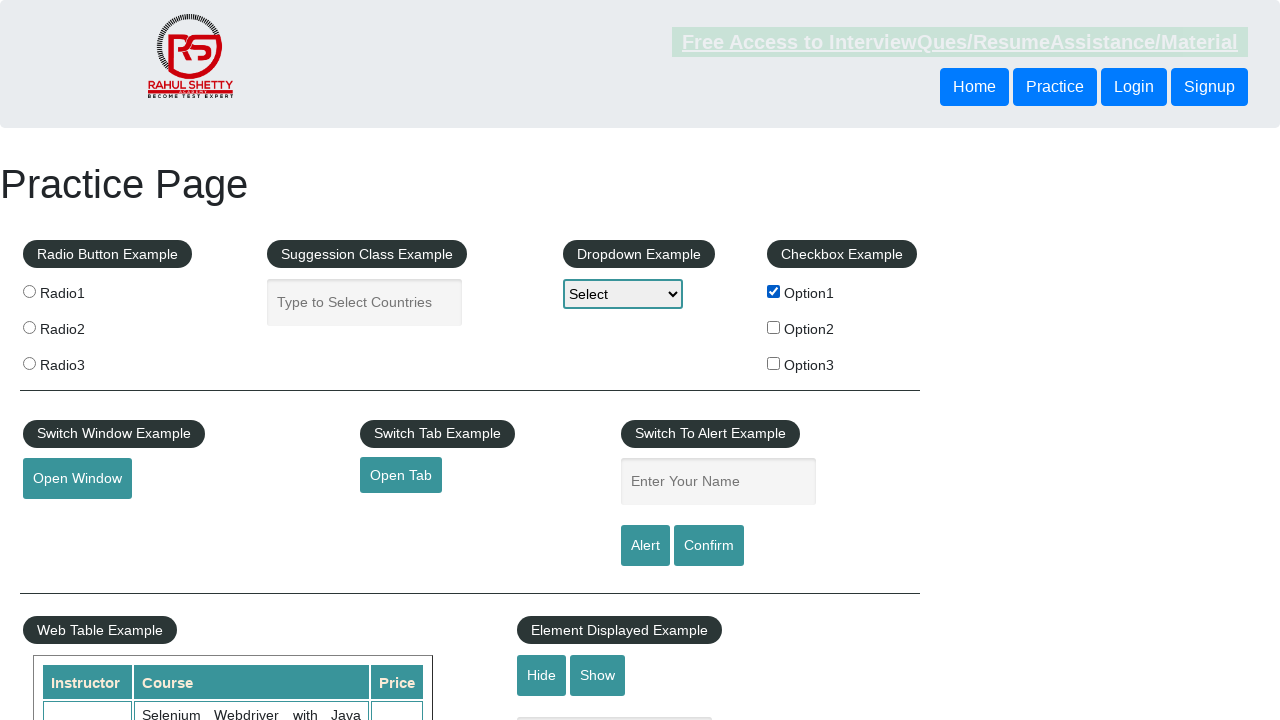

Located the first checkbox element for verification
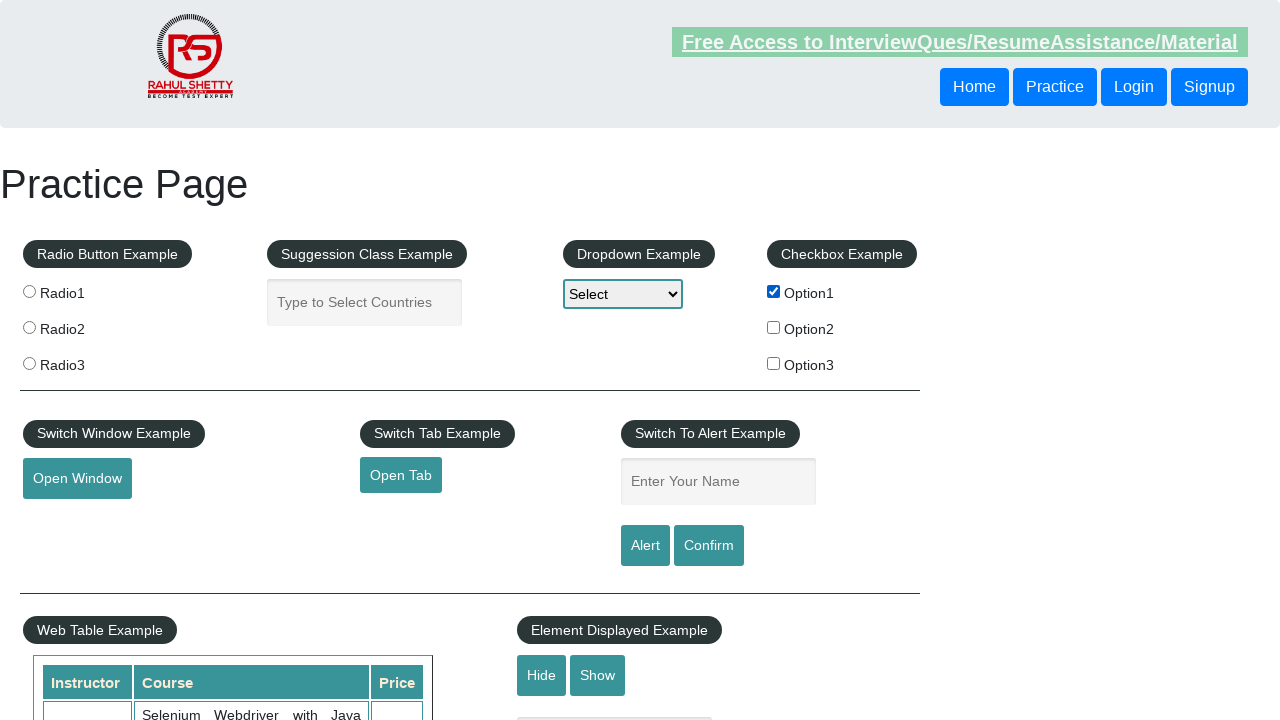

Verified that the first checkbox is now checked
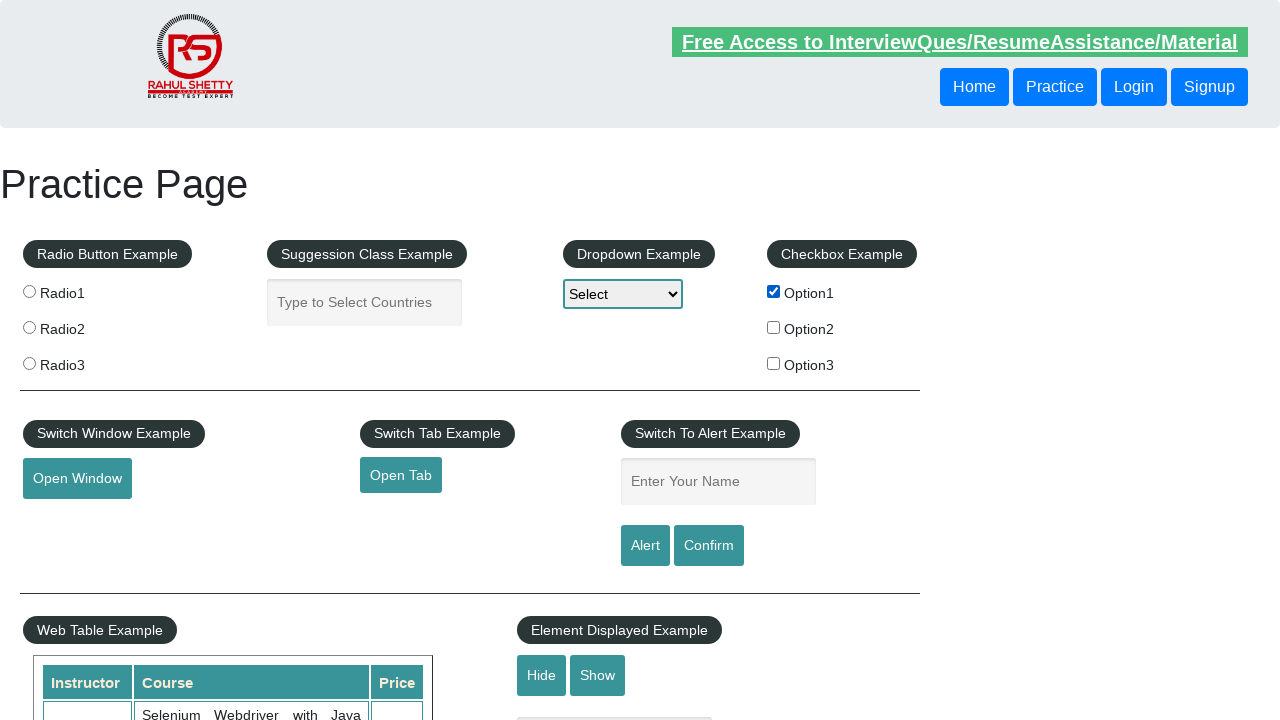

Waited for 2 seconds
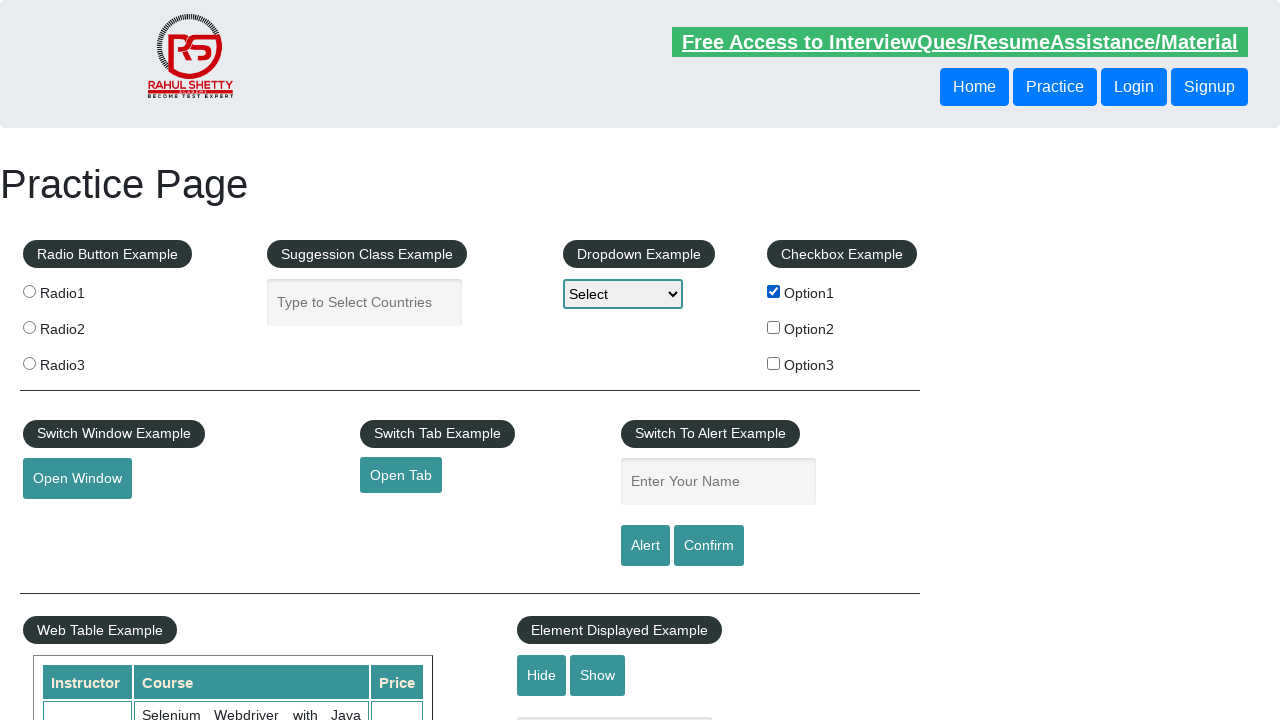

Clicked the first checkbox (option1) to uncheck it at (774, 291) on xpath=//div[@id='checkbox-example']//input[@value='option1']
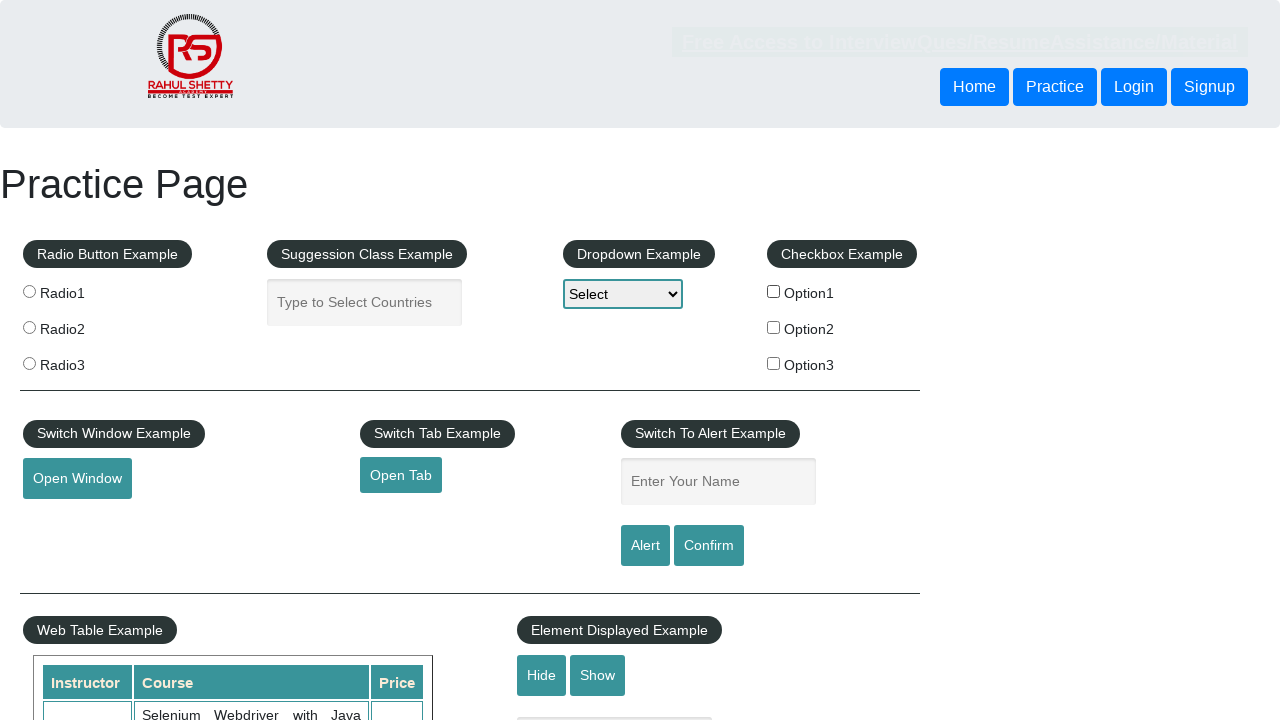

Verified that the first checkbox is now unchecked
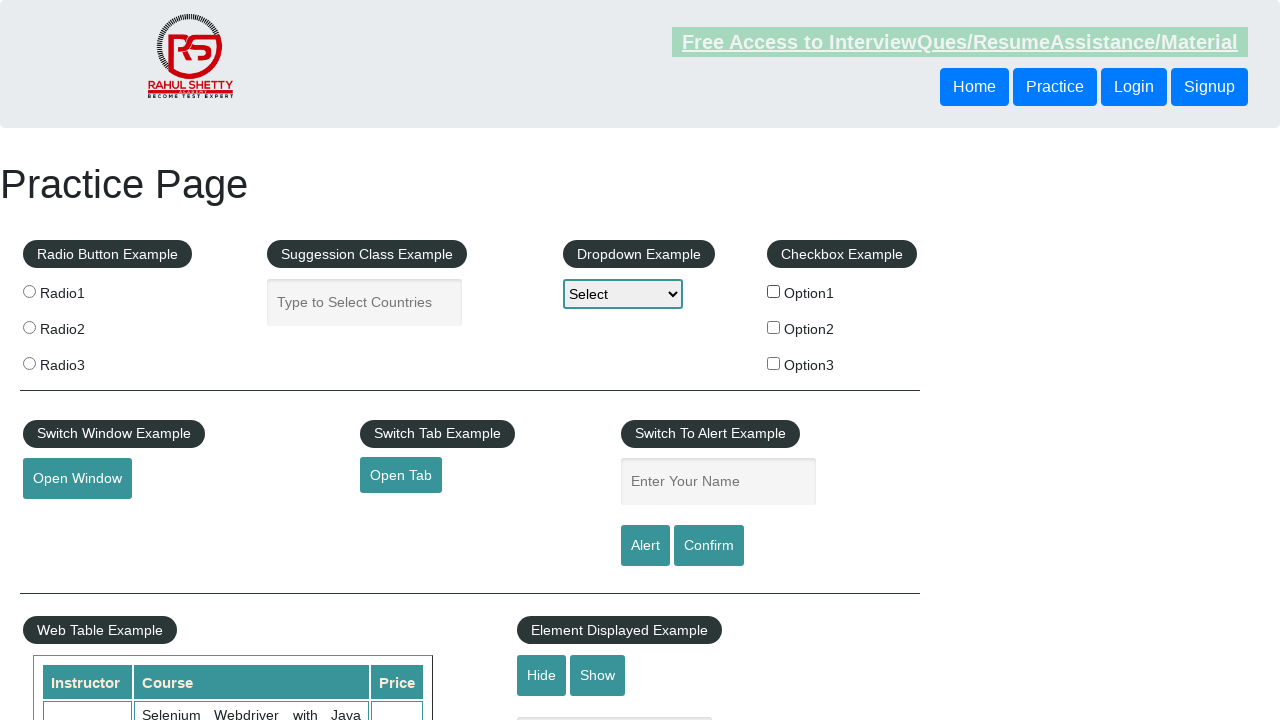

Located all checkboxes in the checkbox-example section
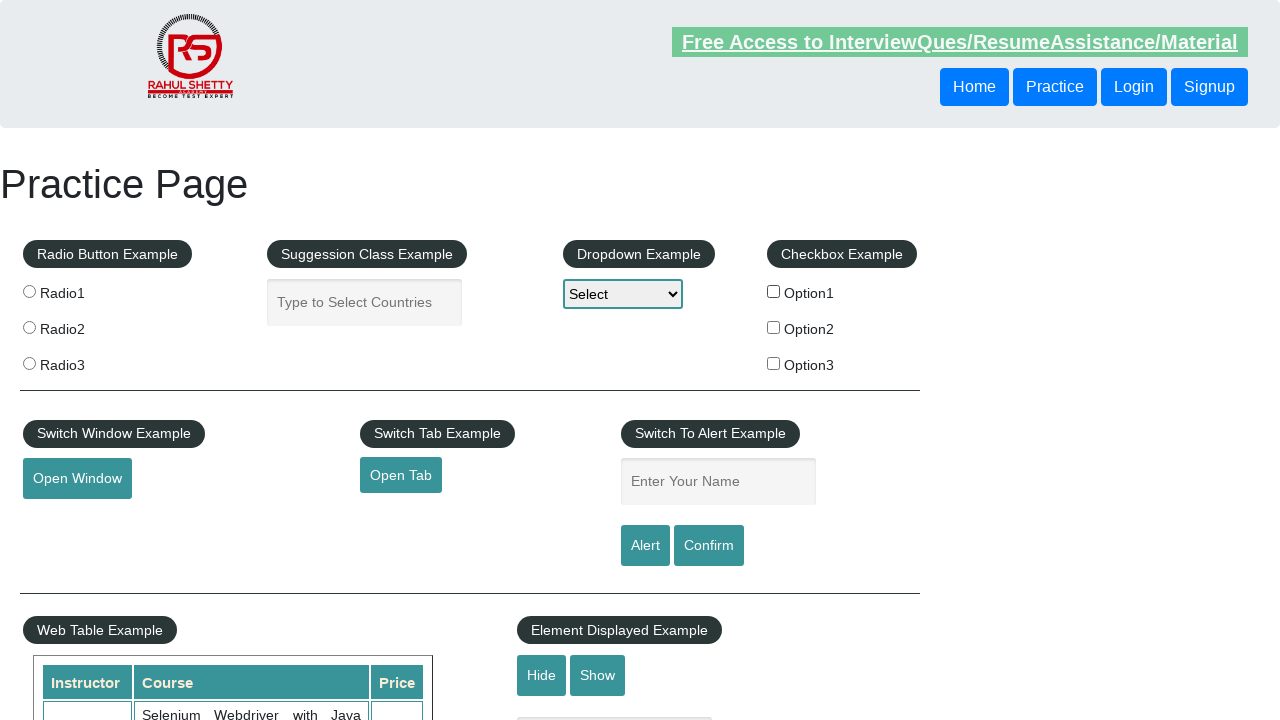

Counted total of 3 checkboxes on the page
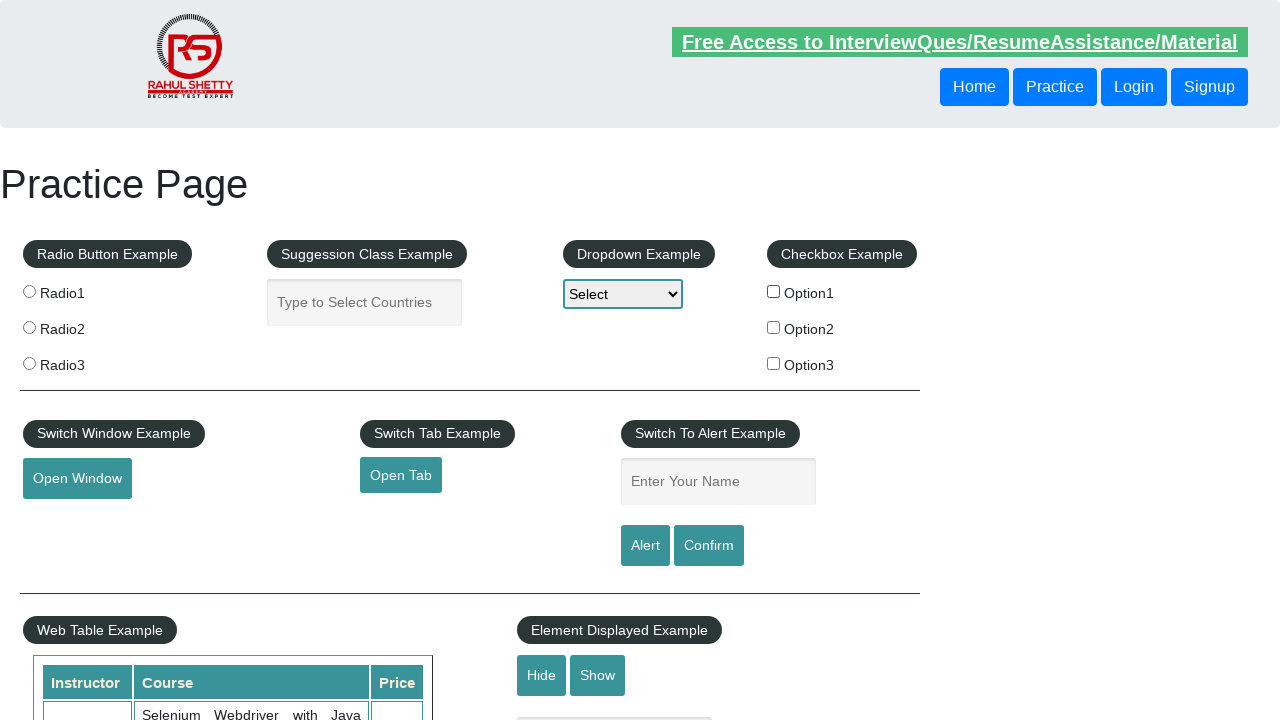

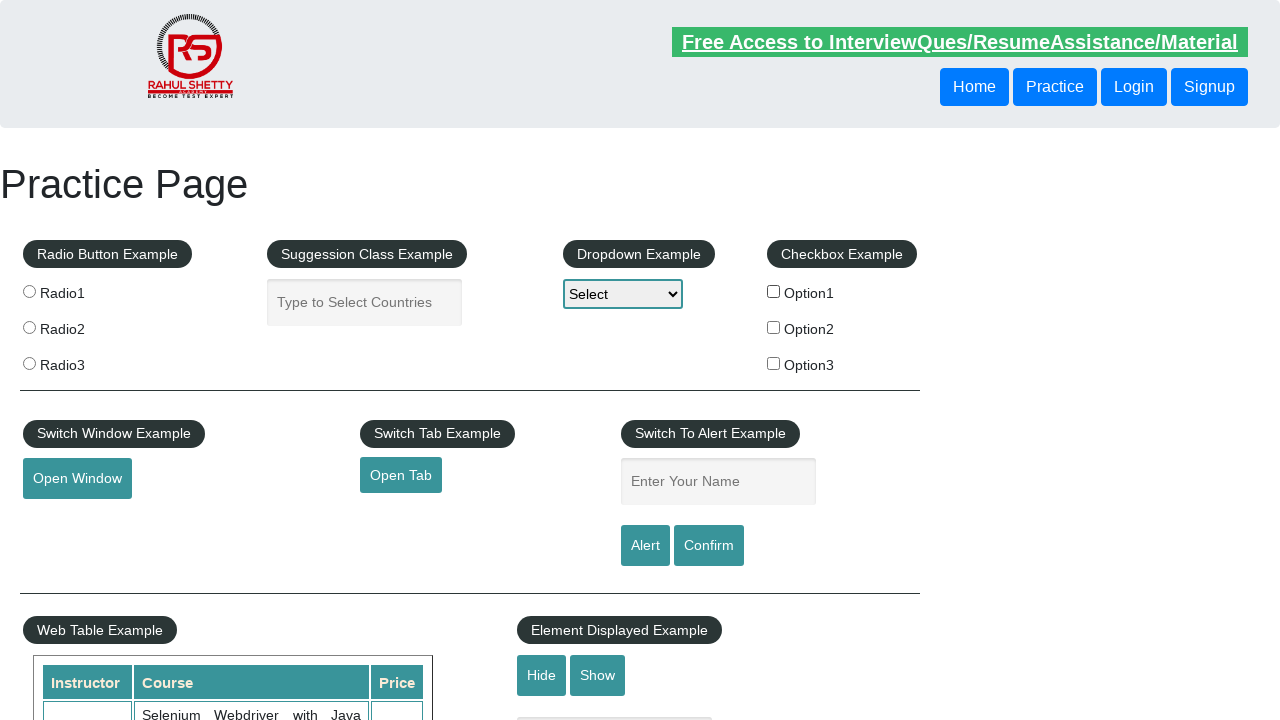